Tests iframe interaction by filling first name and last name input fields within an iframe and verifying the result text displays the entered values correctly.

Starting URL: https://letcode.in/frame

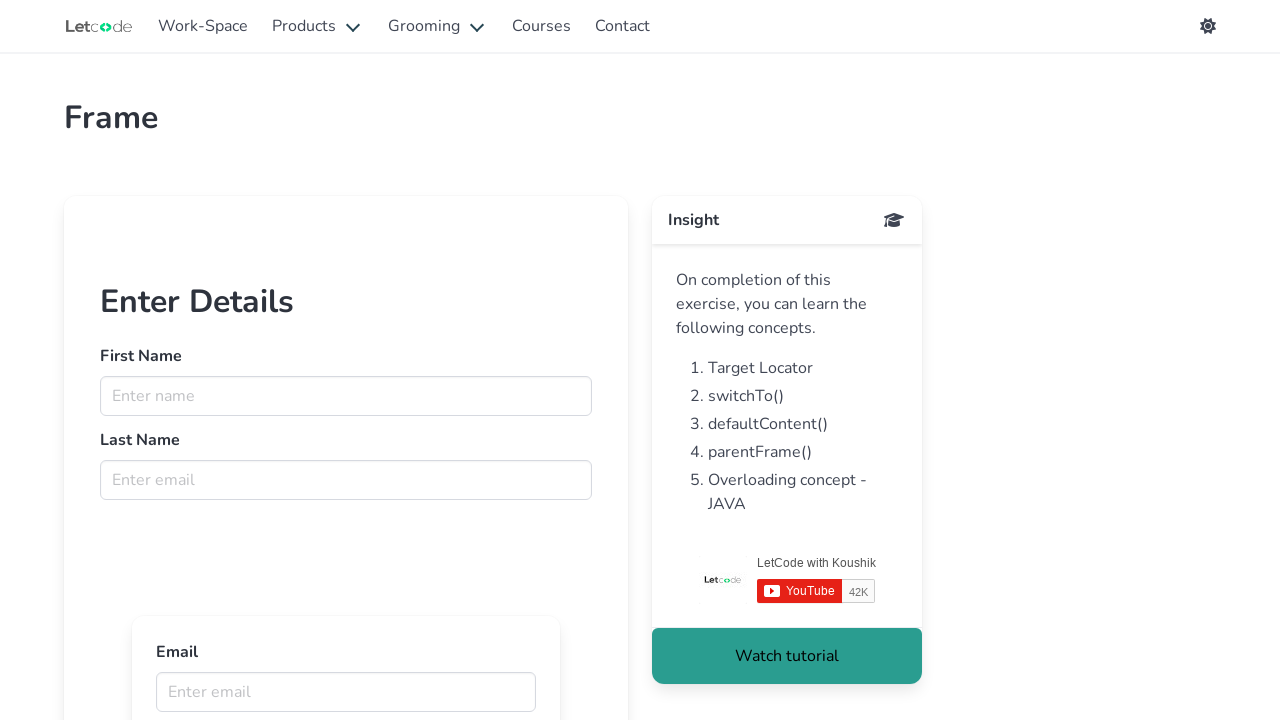

Located iframe with id 'firstFr'
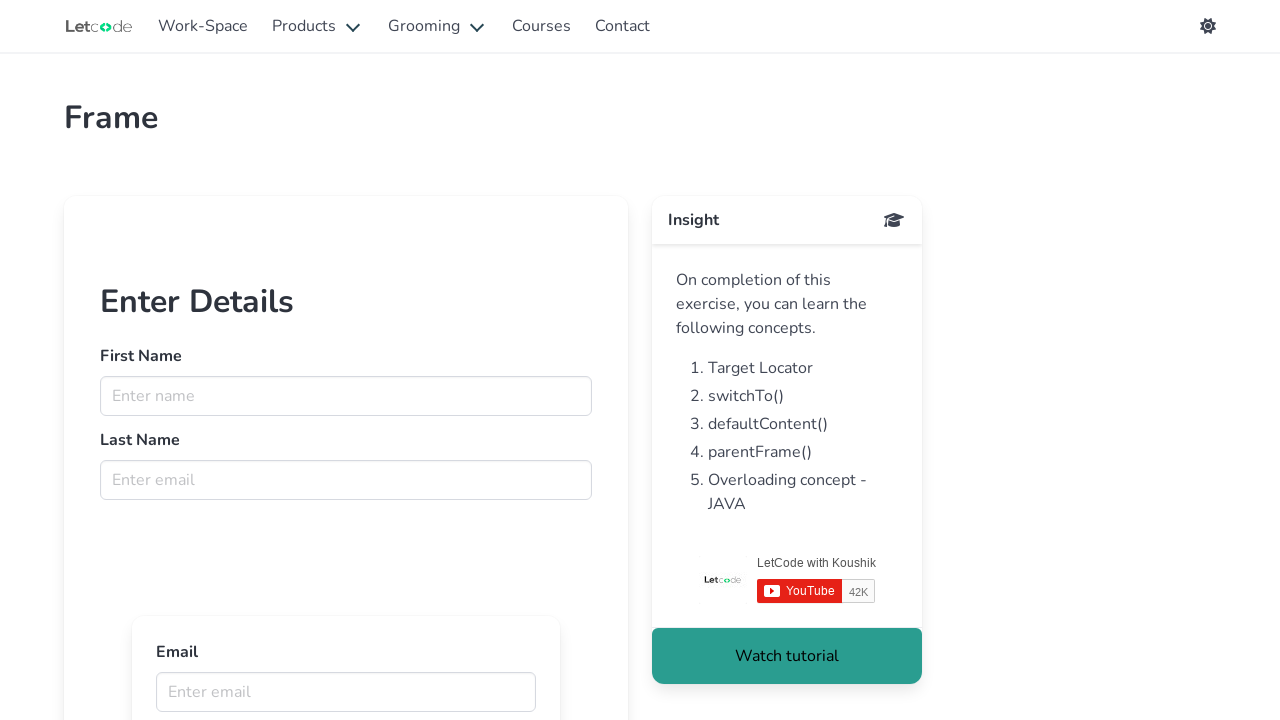

Filled first name input field with 'This is my First Name' on #firstFr >> internal:control=enter-frame >> input[name='fname']
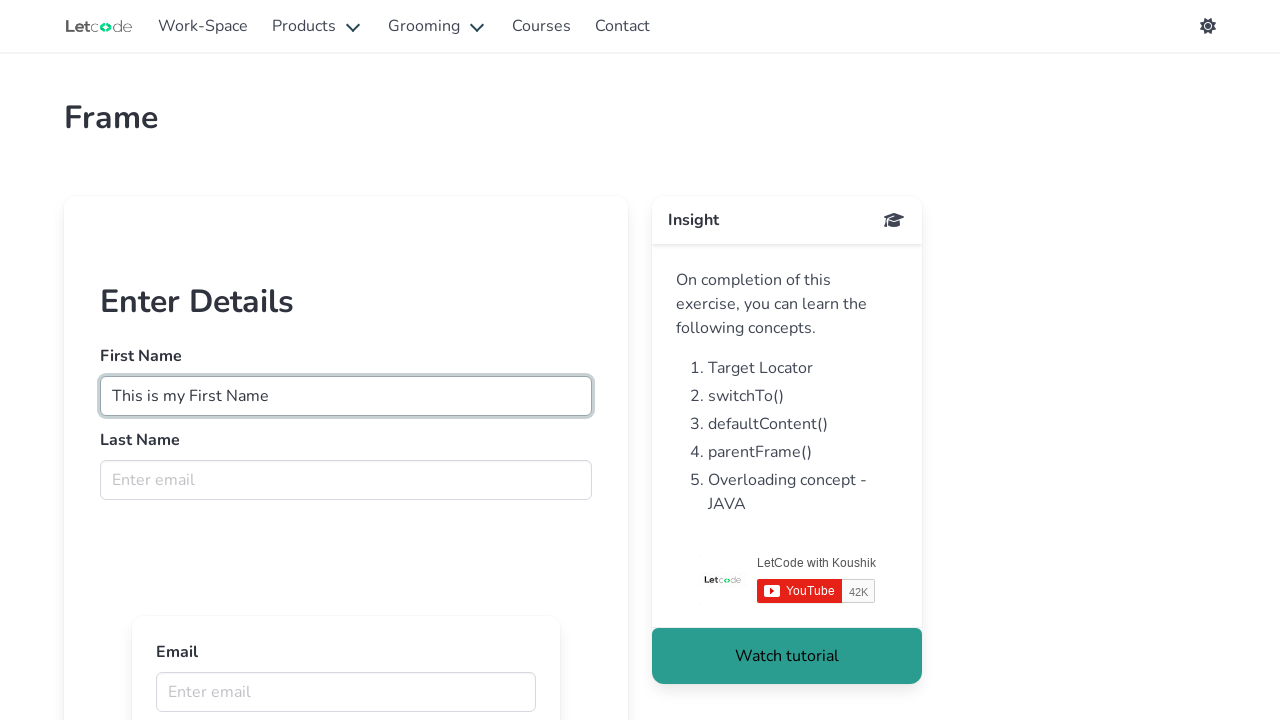

Filled last name input field with 'This is my Last Name' on #firstFr >> internal:control=enter-frame >> input[name='lname']
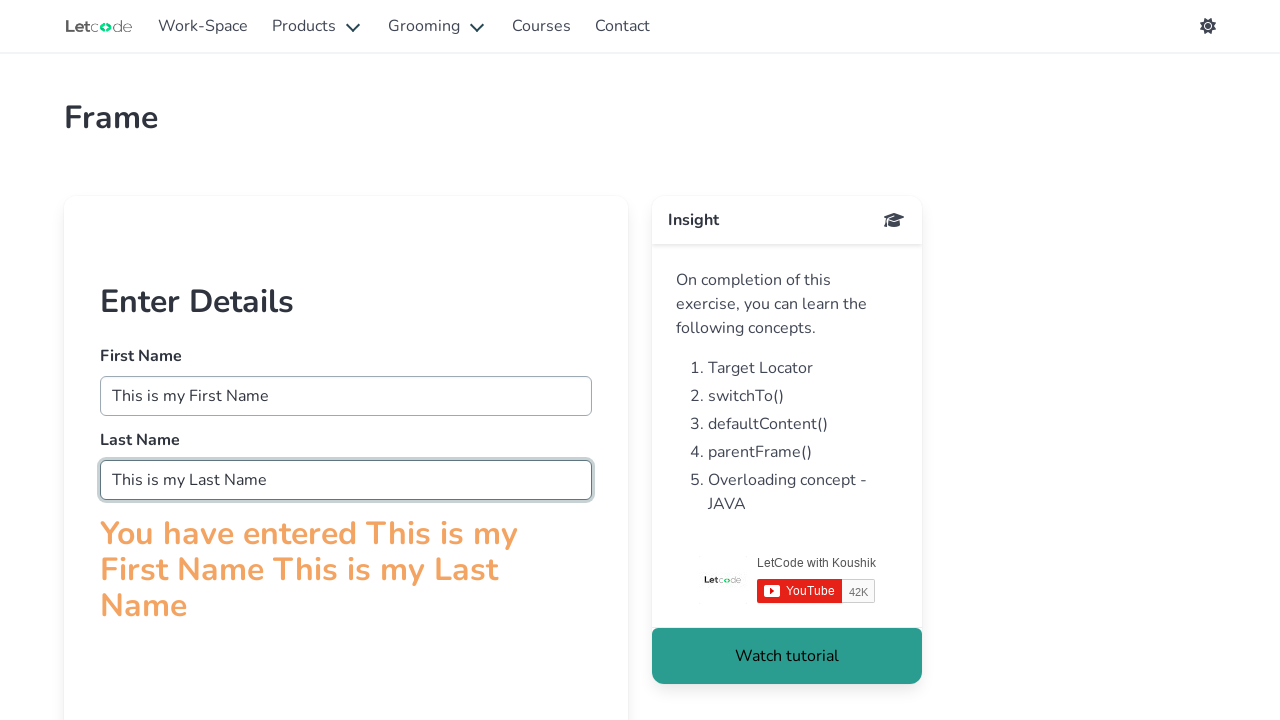

Located result text element with class 'has-text-info'
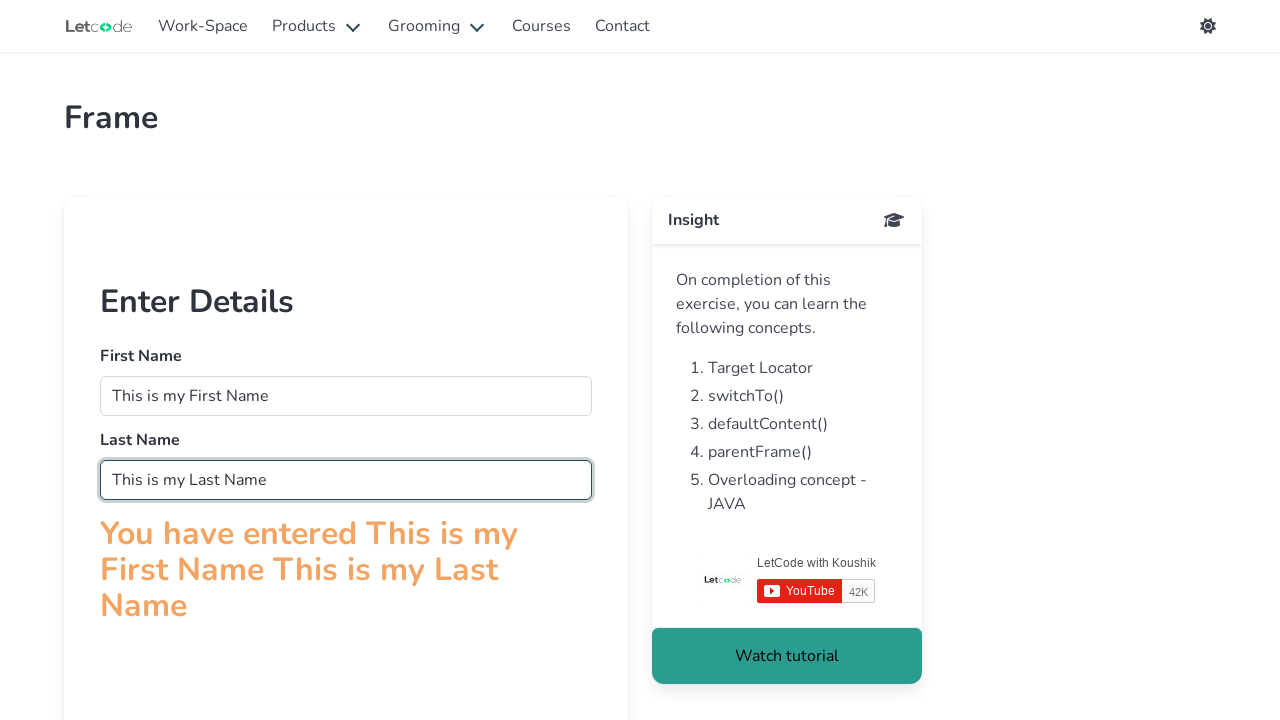

Result text element is now visible
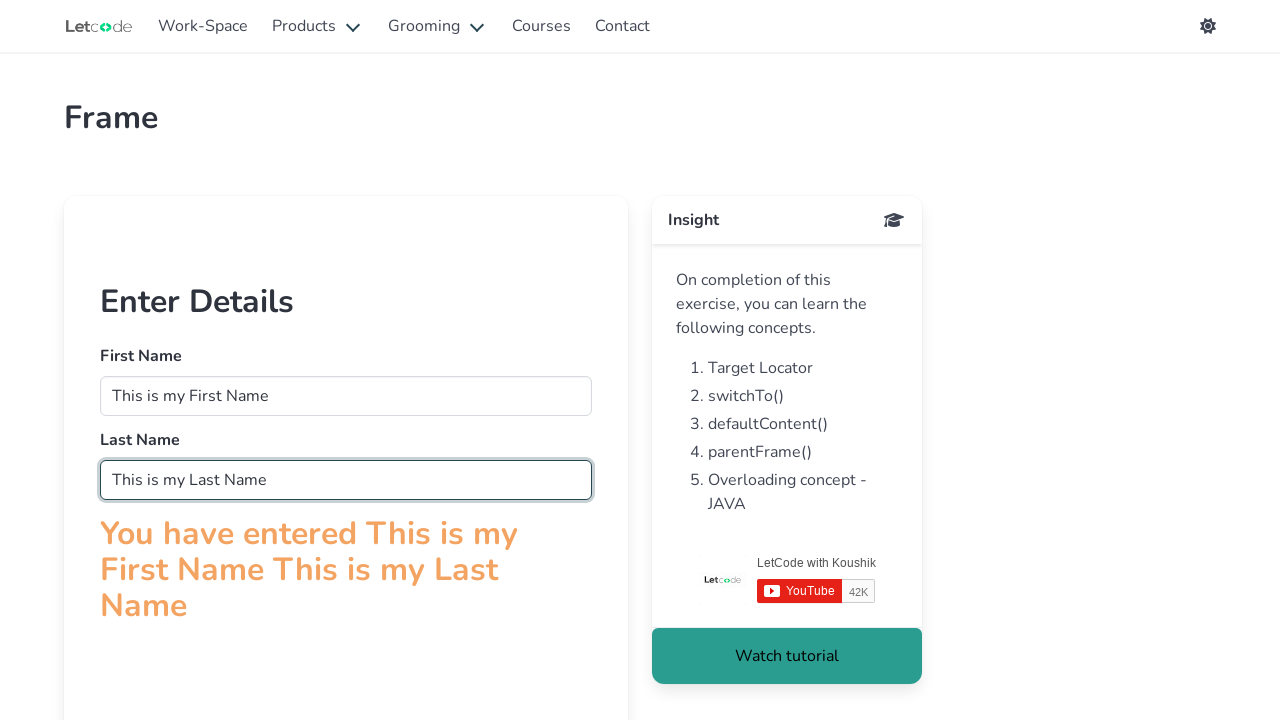

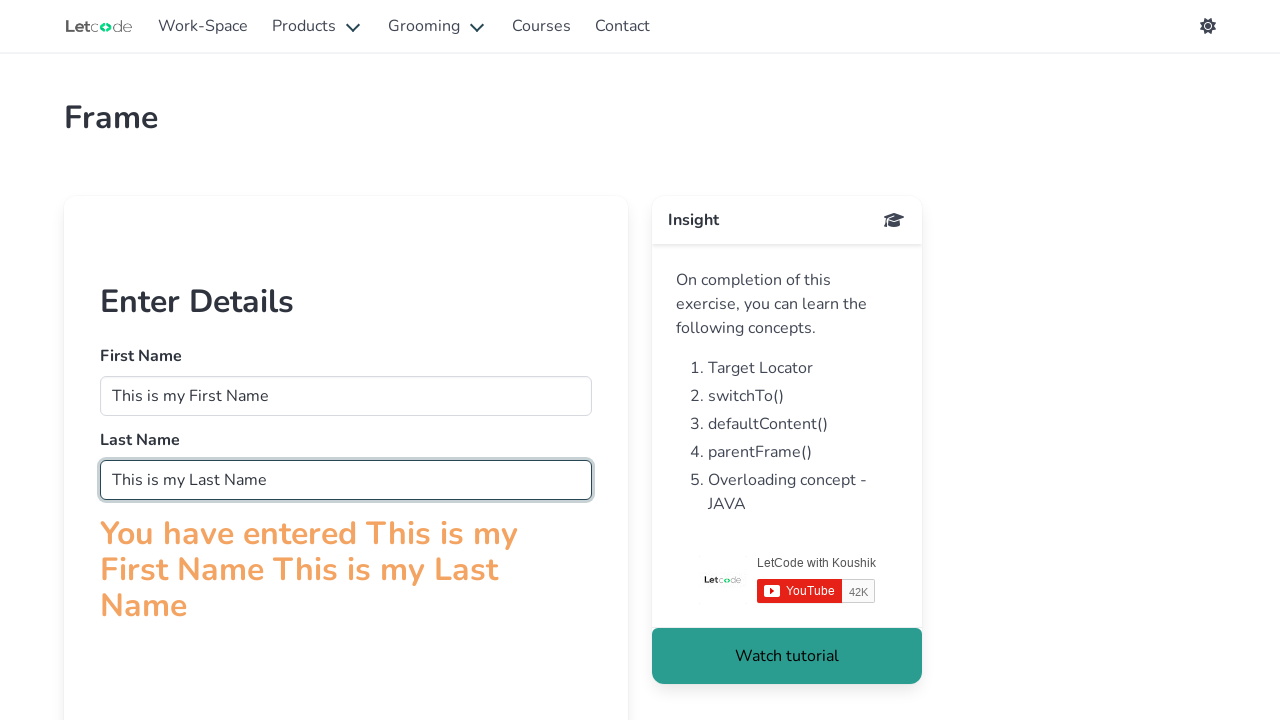